Tests clicking on "Art & Archives" text element and verifies its text content

Starting URL: https://www.getty.edu/

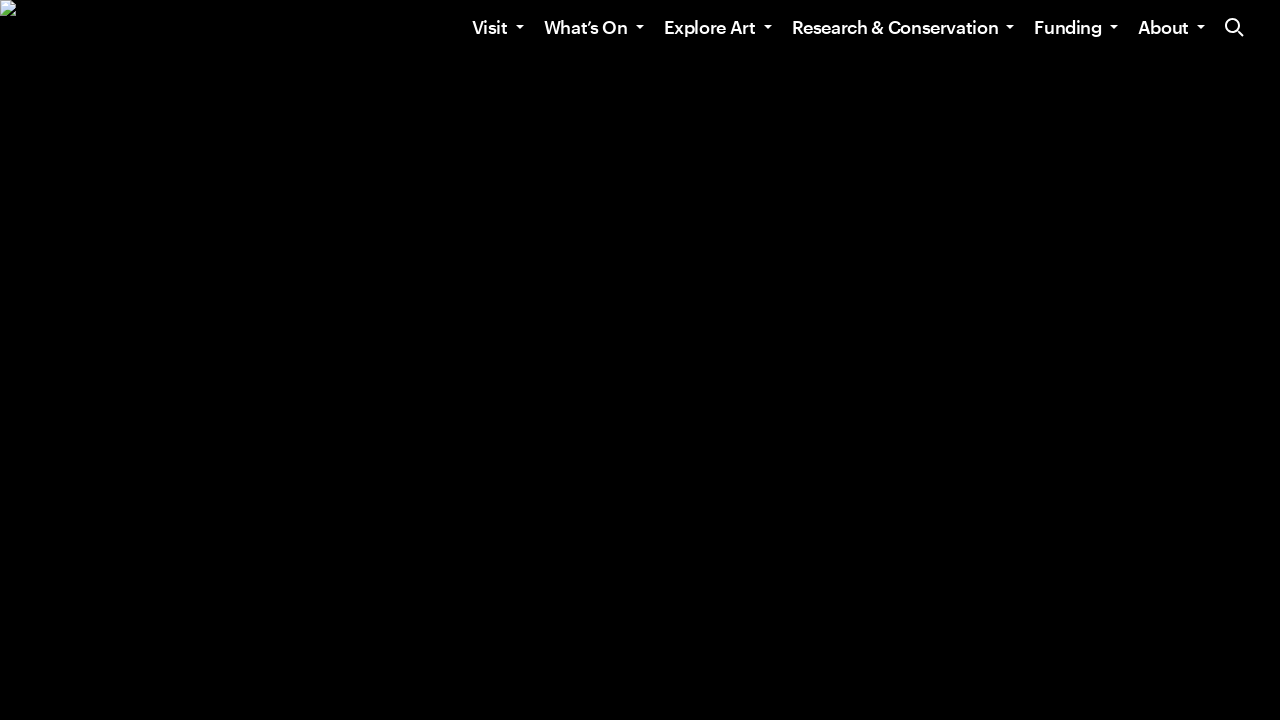

Clicked on 'Art & Archives' text element at (526, 361) on internal:text="Art & Archives"i
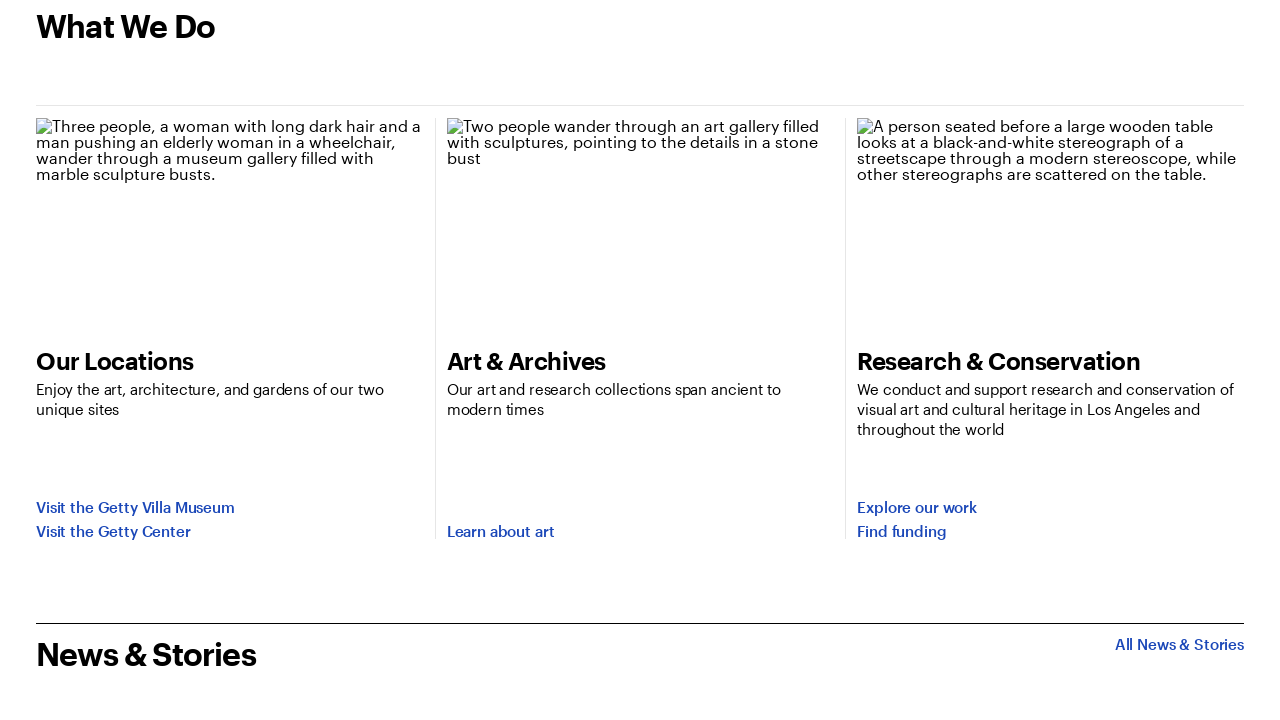

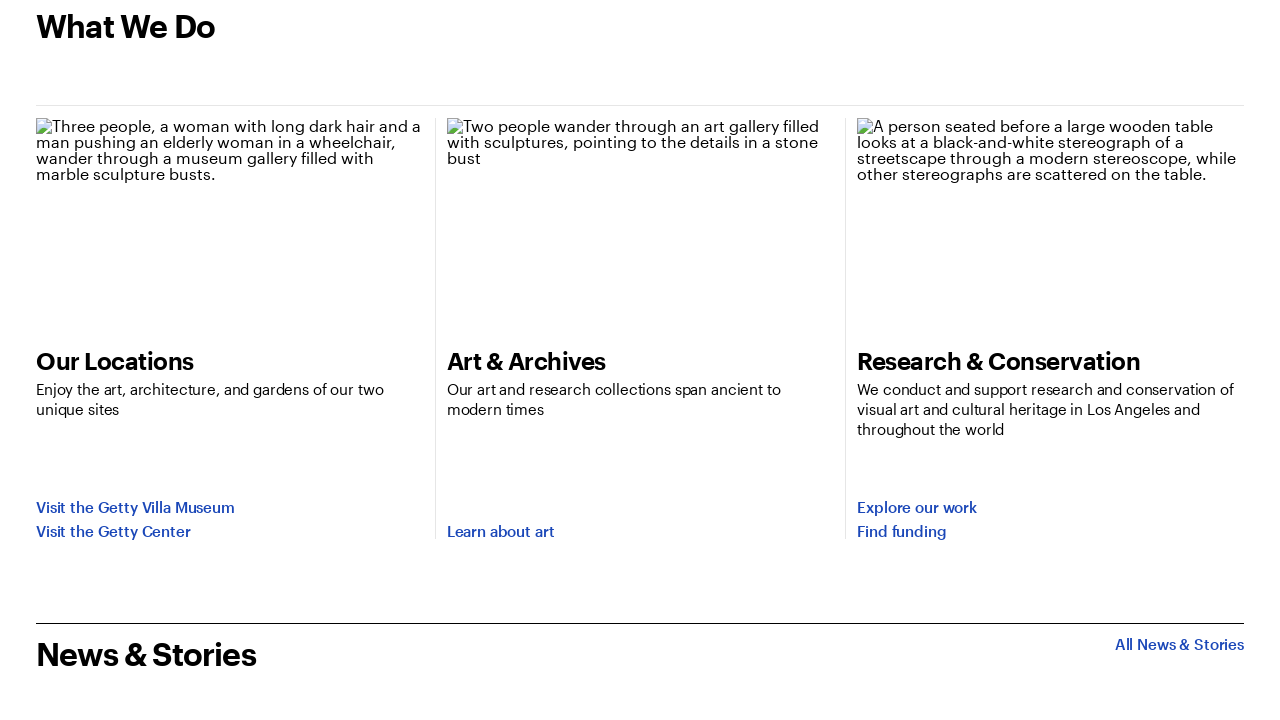